Verifies that the OpenCart logo is visible on the homepage by checking if the logo image element is displayed.

Starting URL: https://naveenautomationlabs.com/opencart/

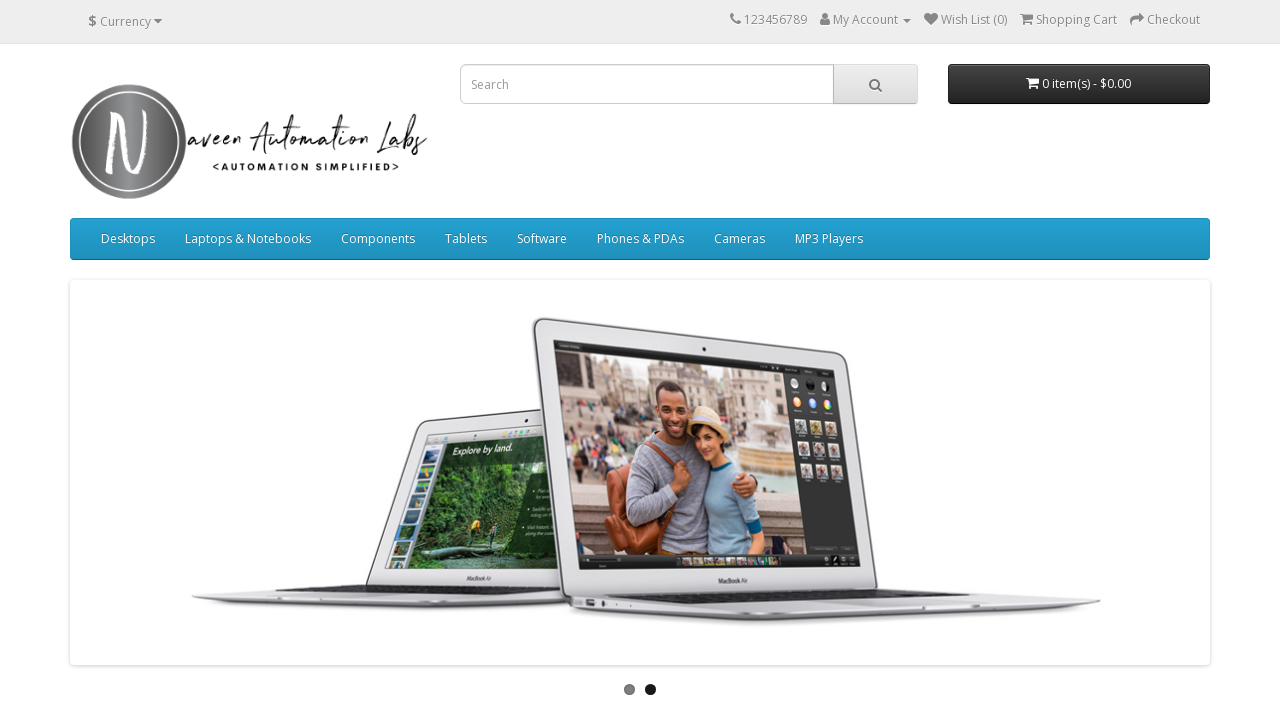

Waited for OpenCart logo to become visible
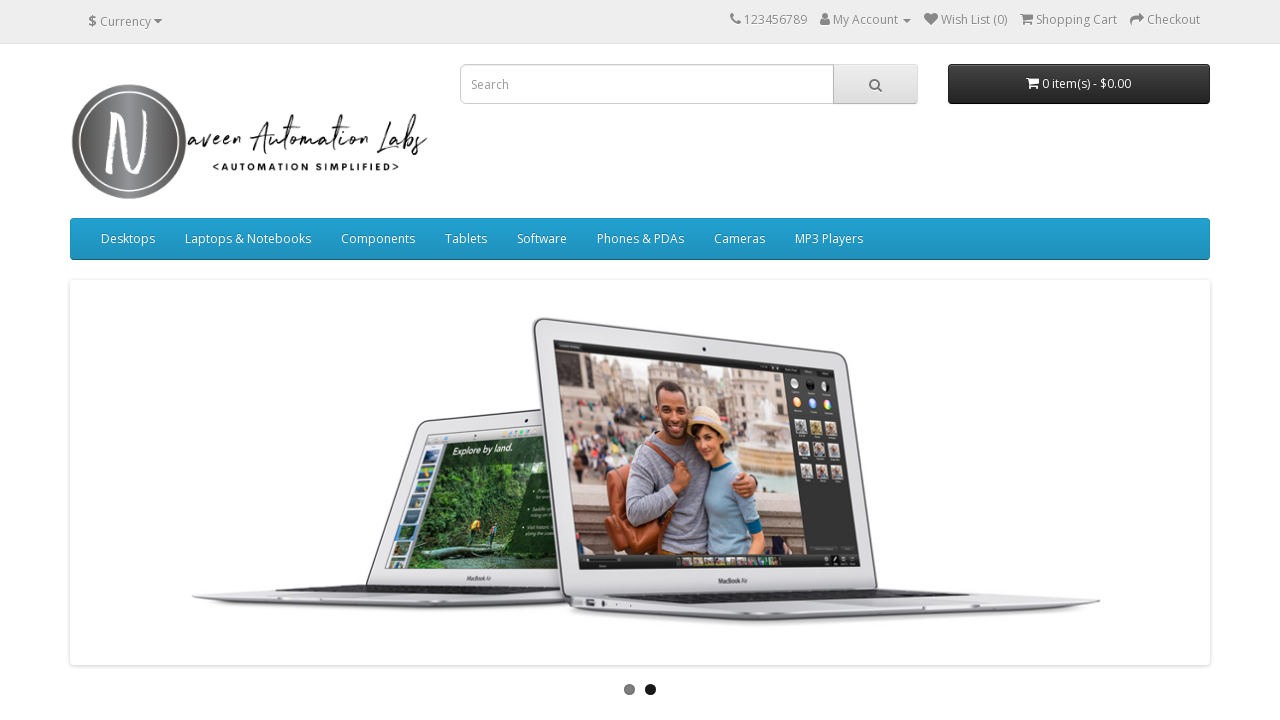

Verified that OpenCart logo is visible on the homepage
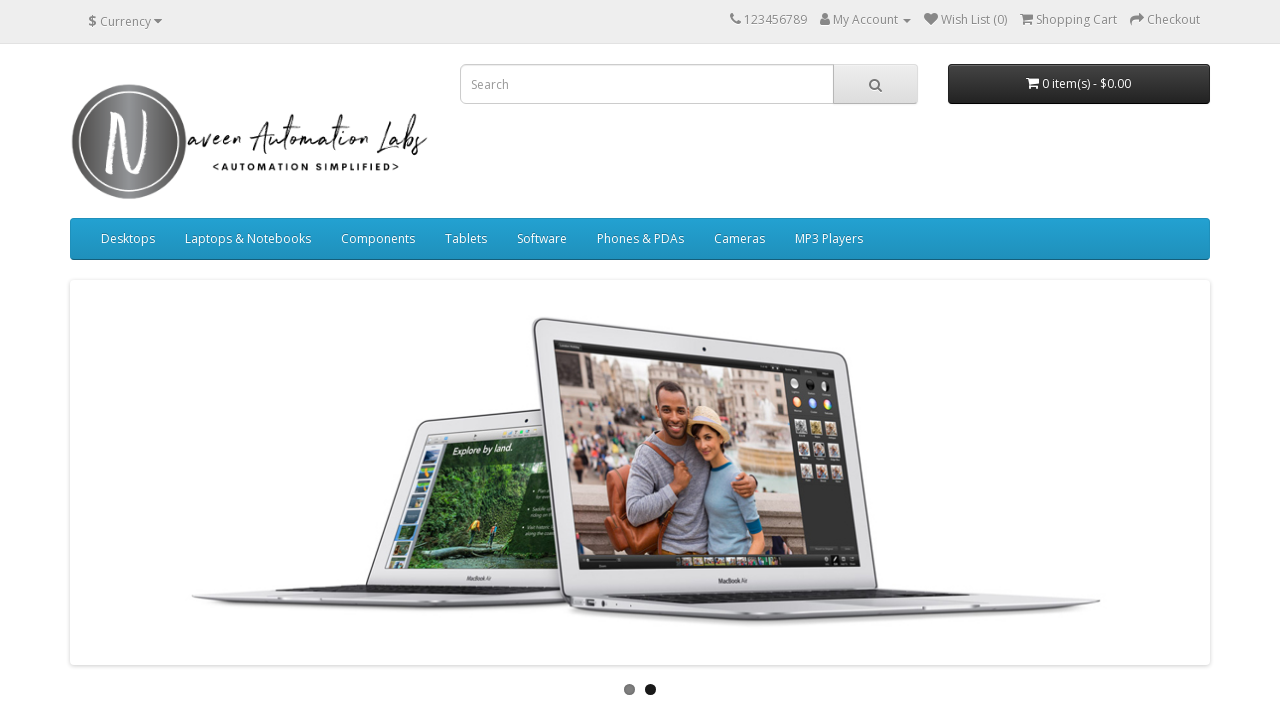

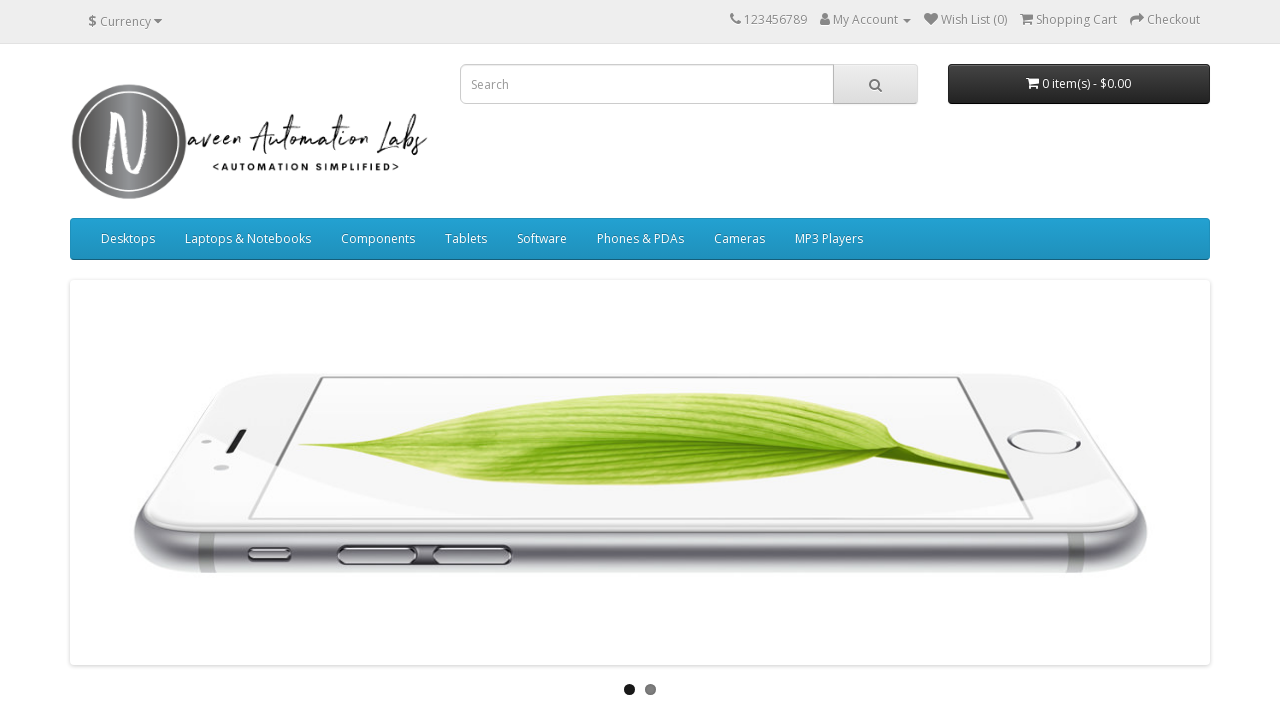